Navigates to a space launch schedule website, waits for the list of launches to load, then clicks on the first launch to view its detailed information including launch status, date, rocket name, agency, and location.

Starting URL: https://www.spacelaunchschedule.com

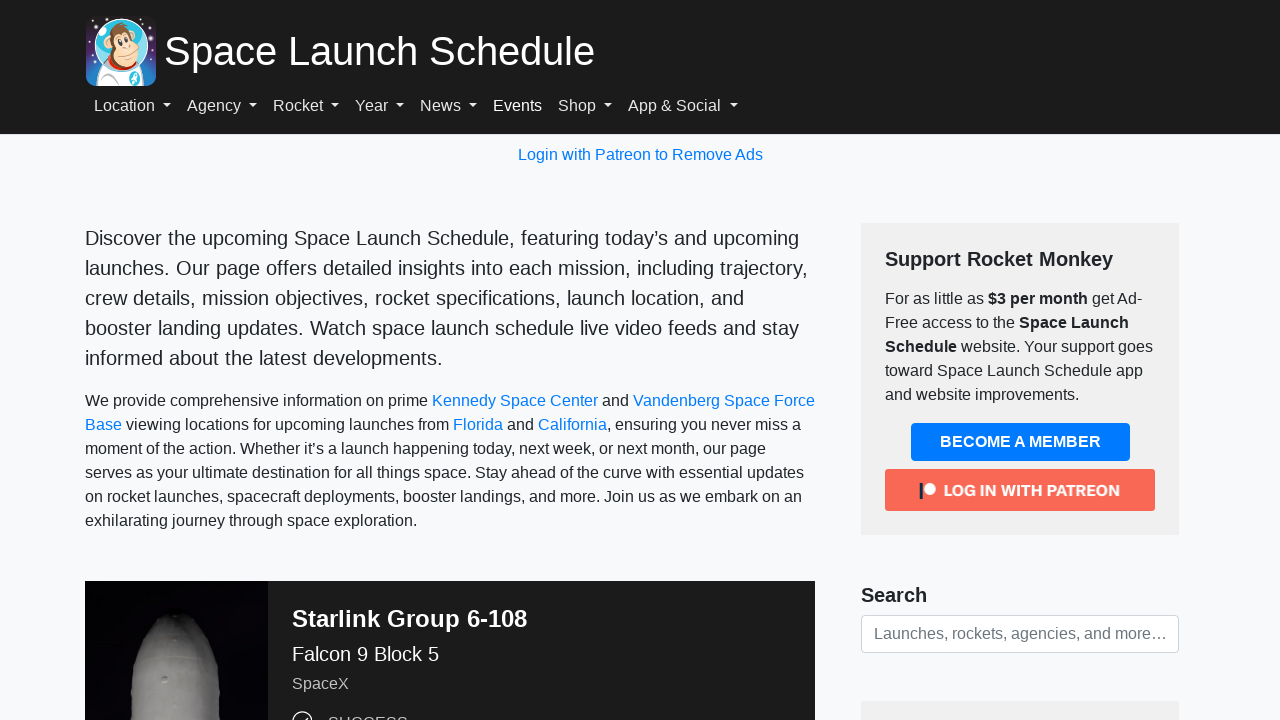

Waited for launch list to load
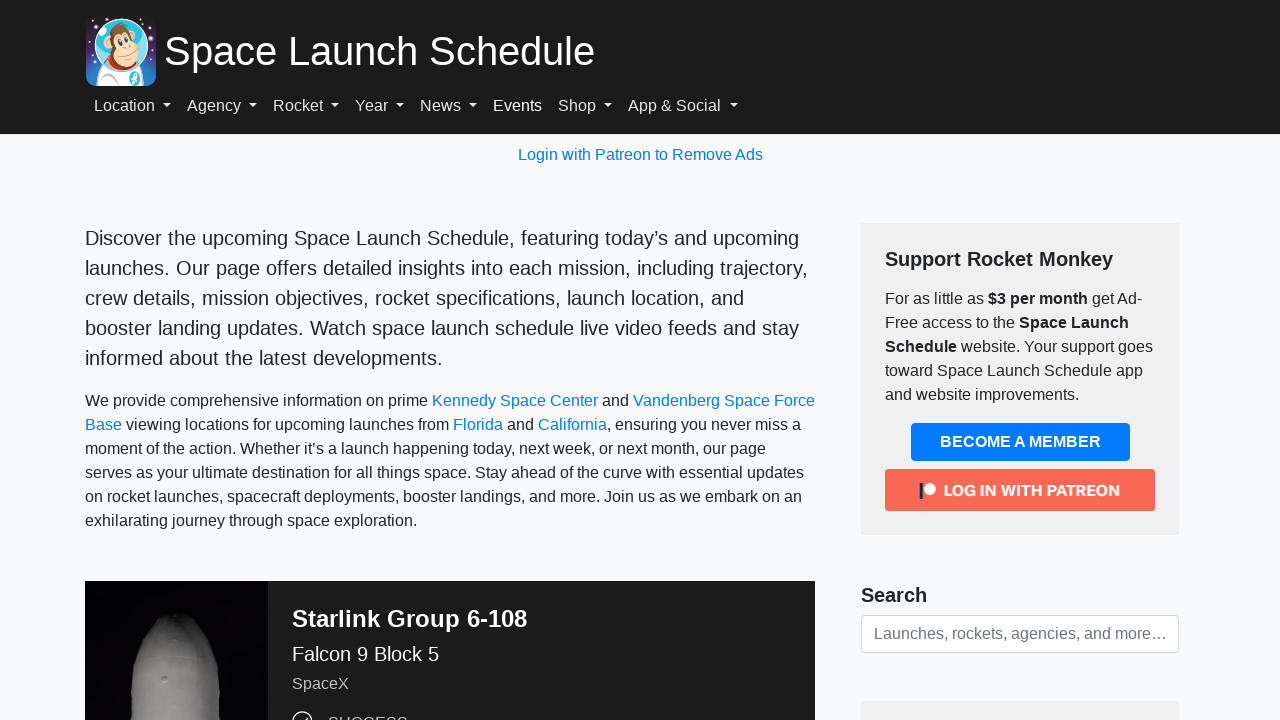

Located the first launch post link
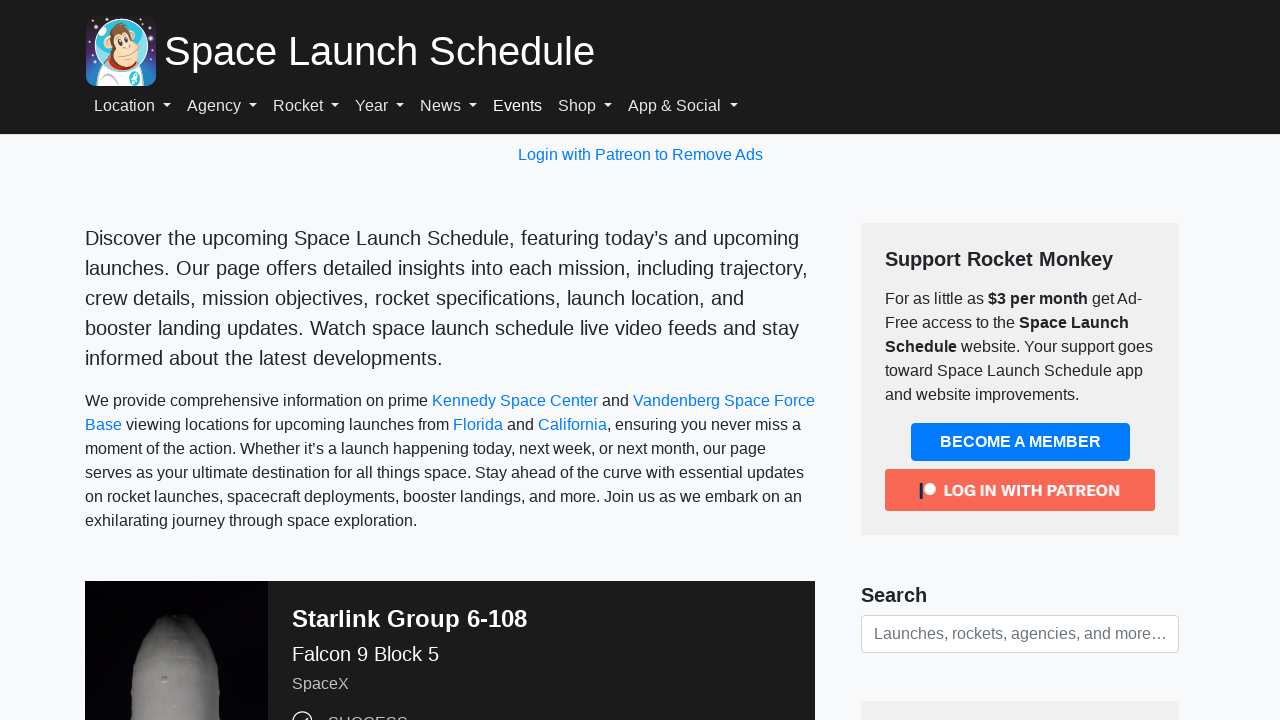

Clicked on the first launch to view detailed information at (541, 635) on .my-2 .stretched-link >> nth=0
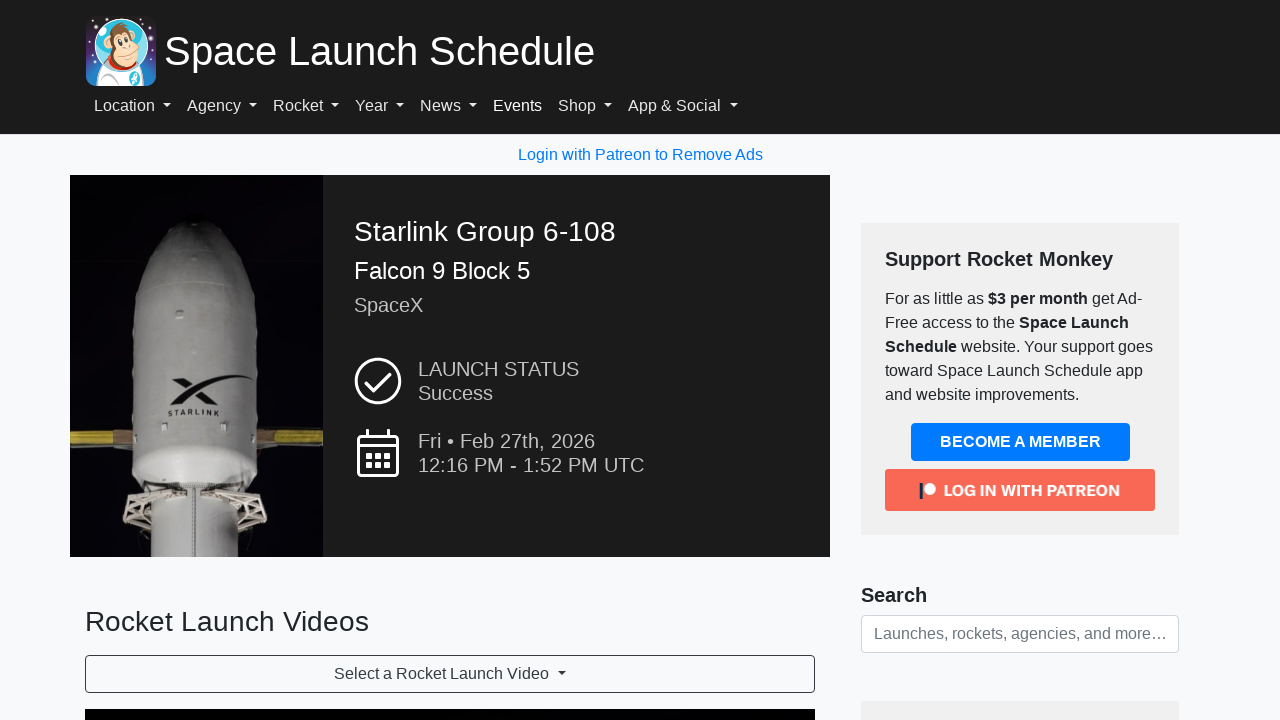

Launch details page loaded
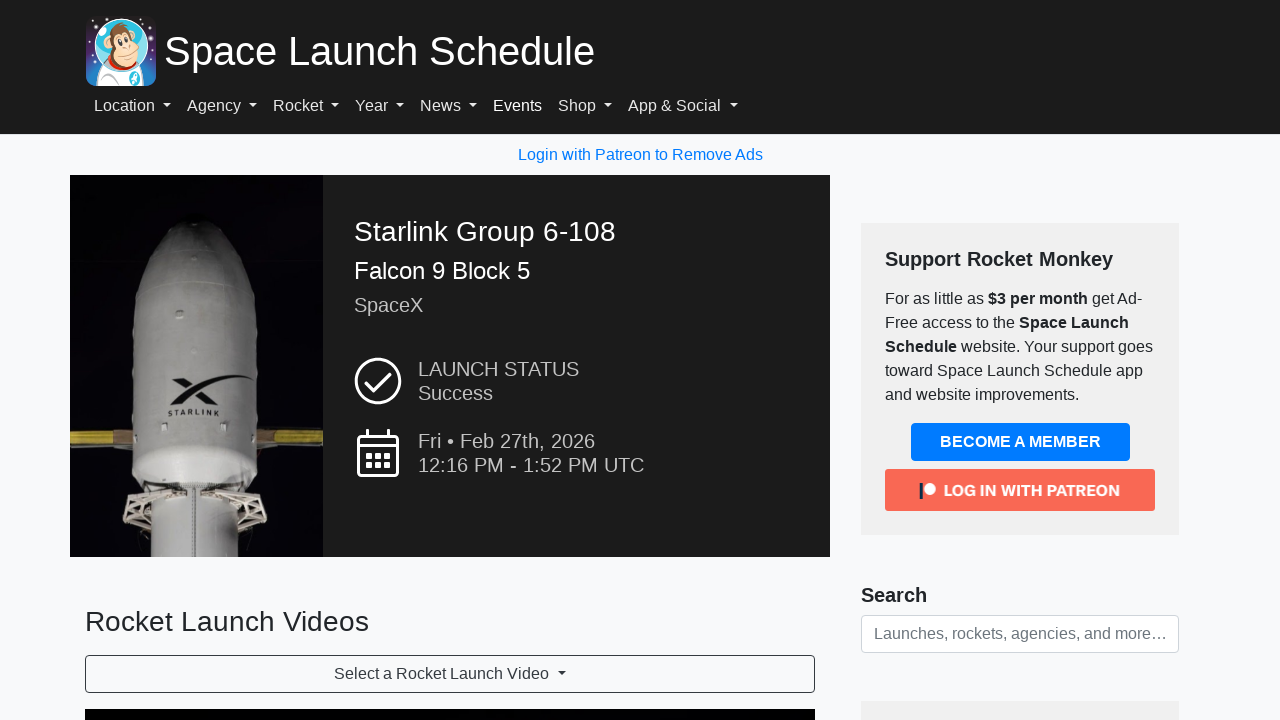

Launch title and key information elements are now visible
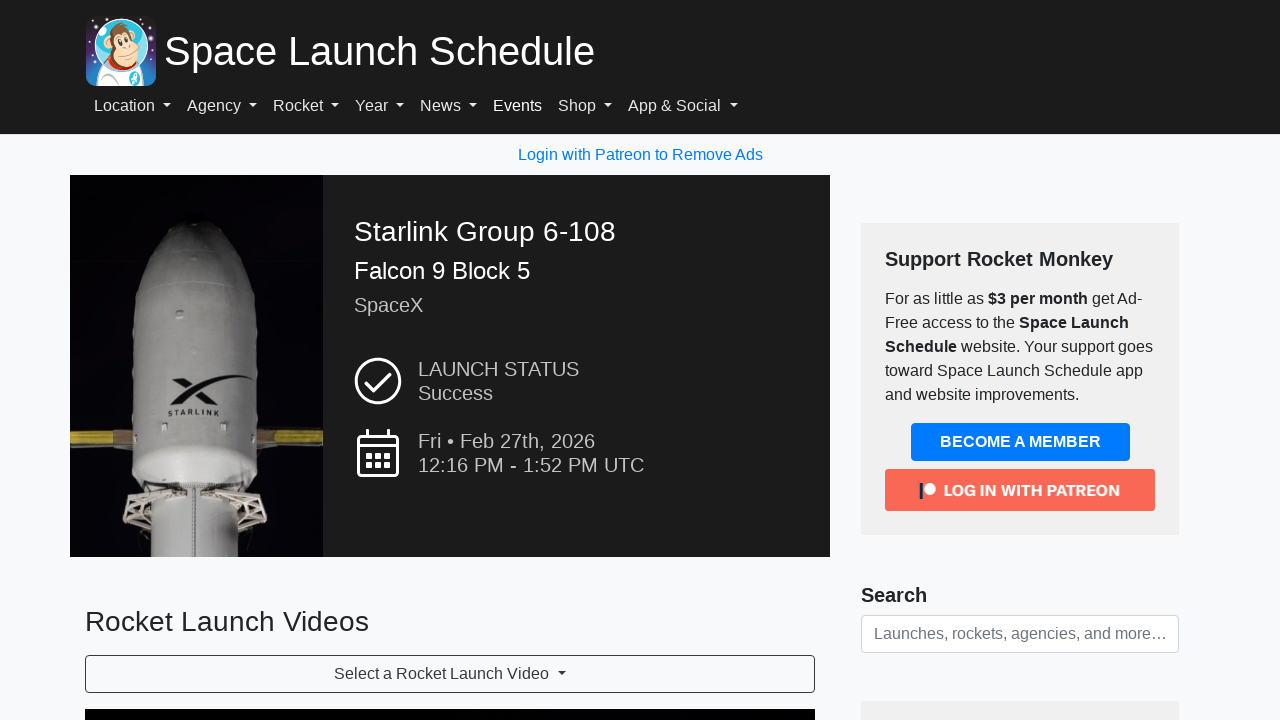

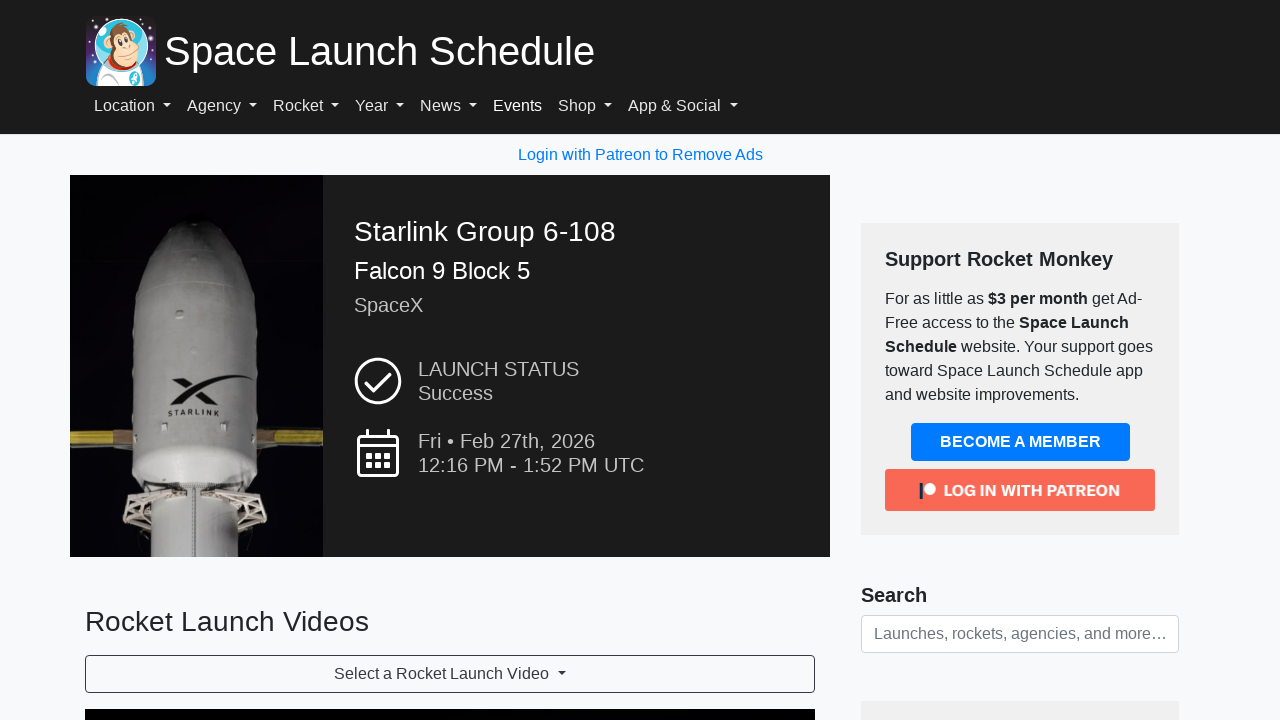